Tests Hacker News by clicking on the first article link and verifying the page title changes

Starting URL: https://news.ycombinator.com/

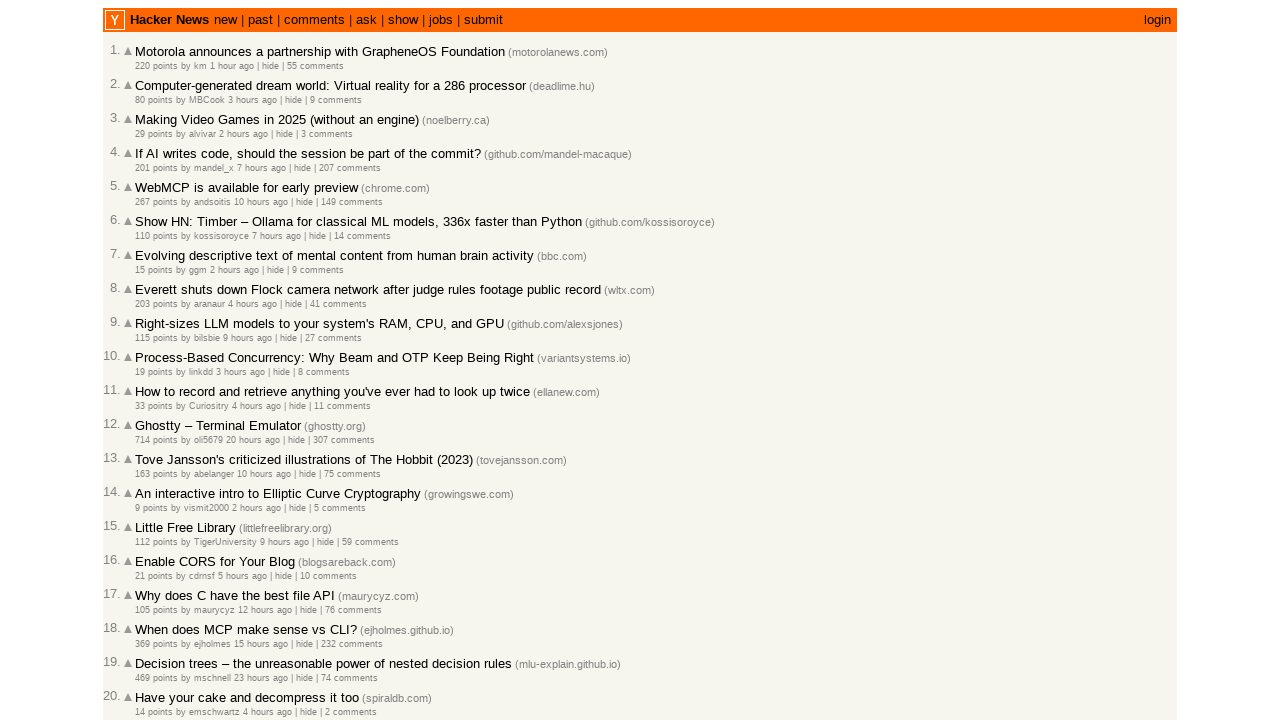

Clicked on the first article link on Hacker News at (320, 52) on xpath=//html/body/center/table/tbody/tr[3]/td/table/tbody/tr[1]/td[3]/span/a
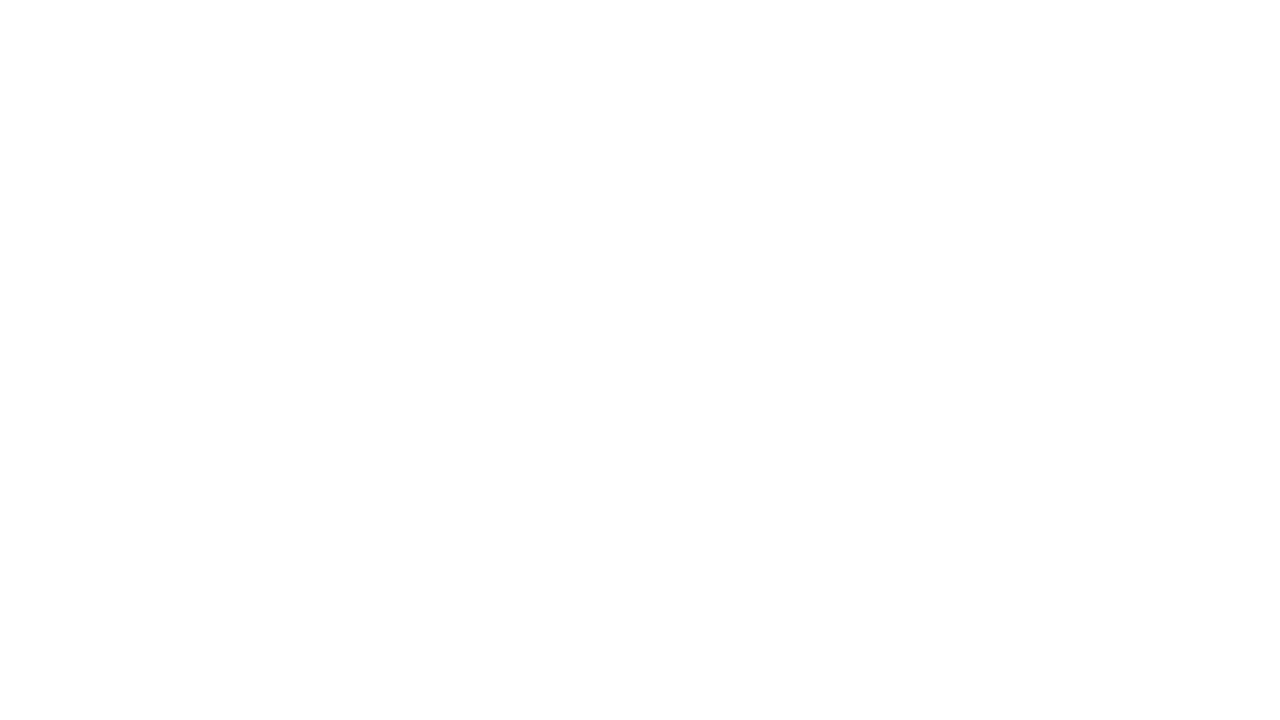

Page loaded and DOM content ready
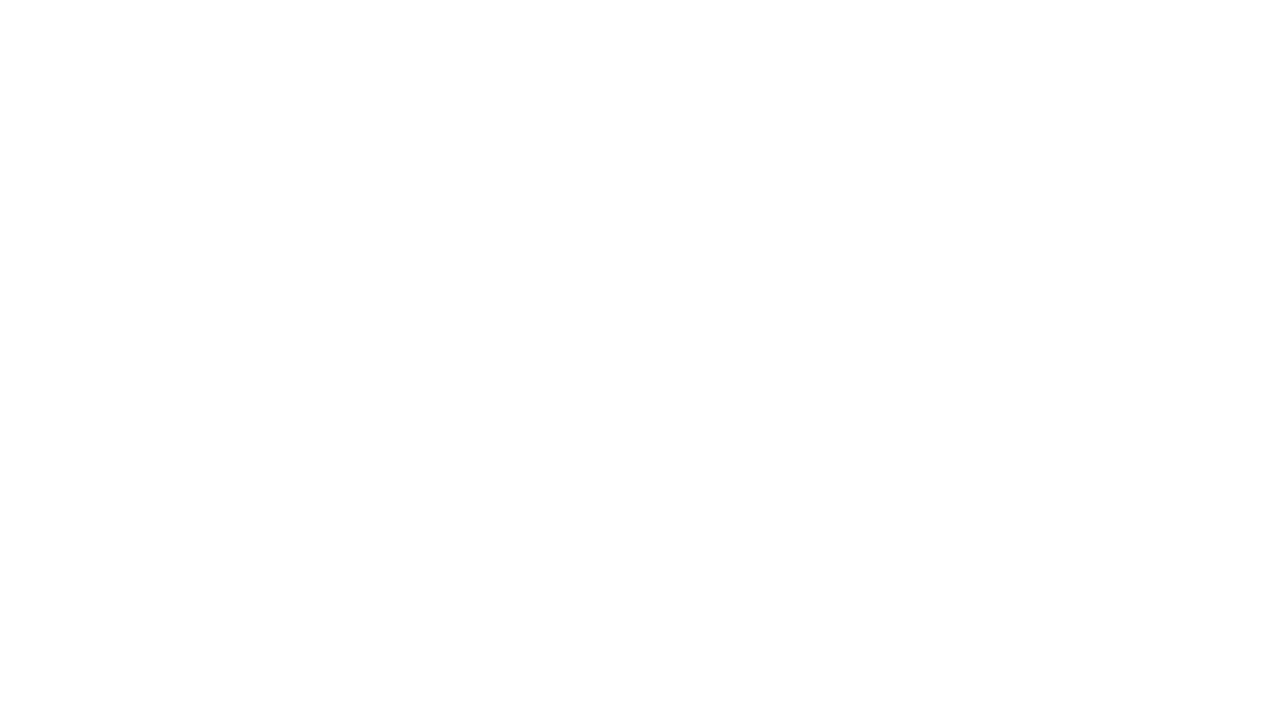

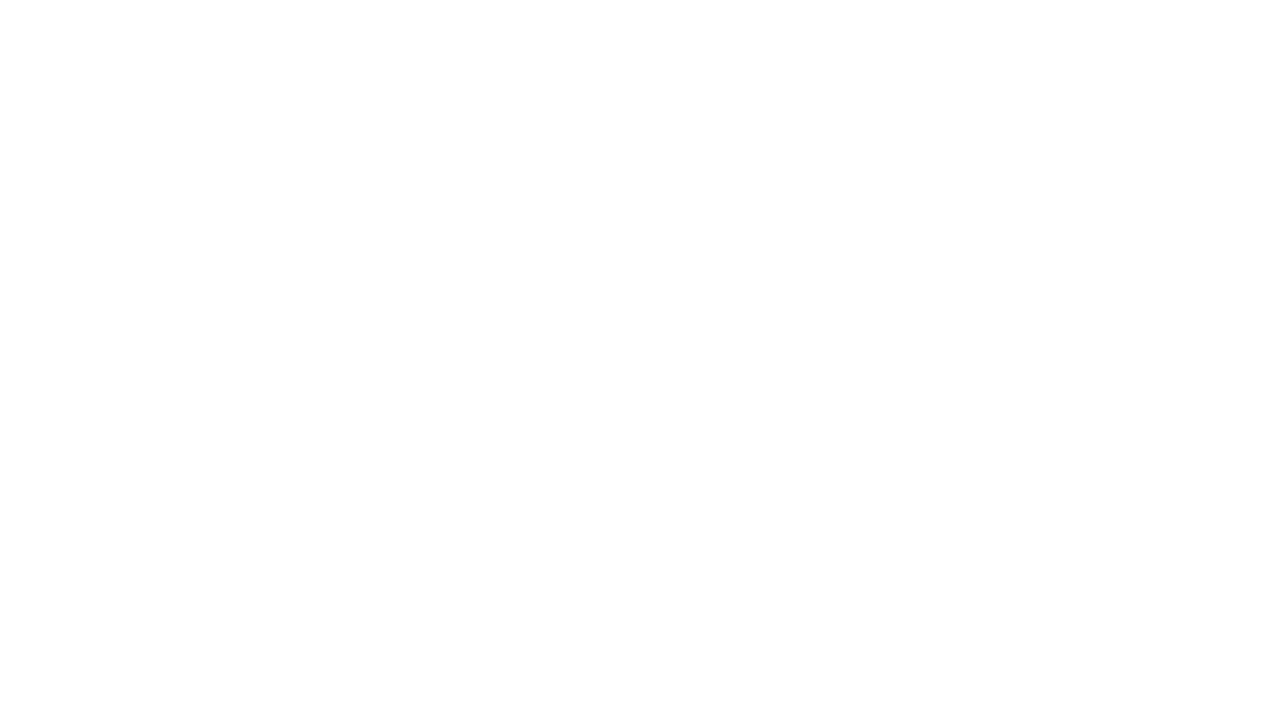